Tests double-click functionality by double-clicking on a div element inside an iframe to change its background color from blue to yellow.

Starting URL: http://api.jquery.com/dblclick/

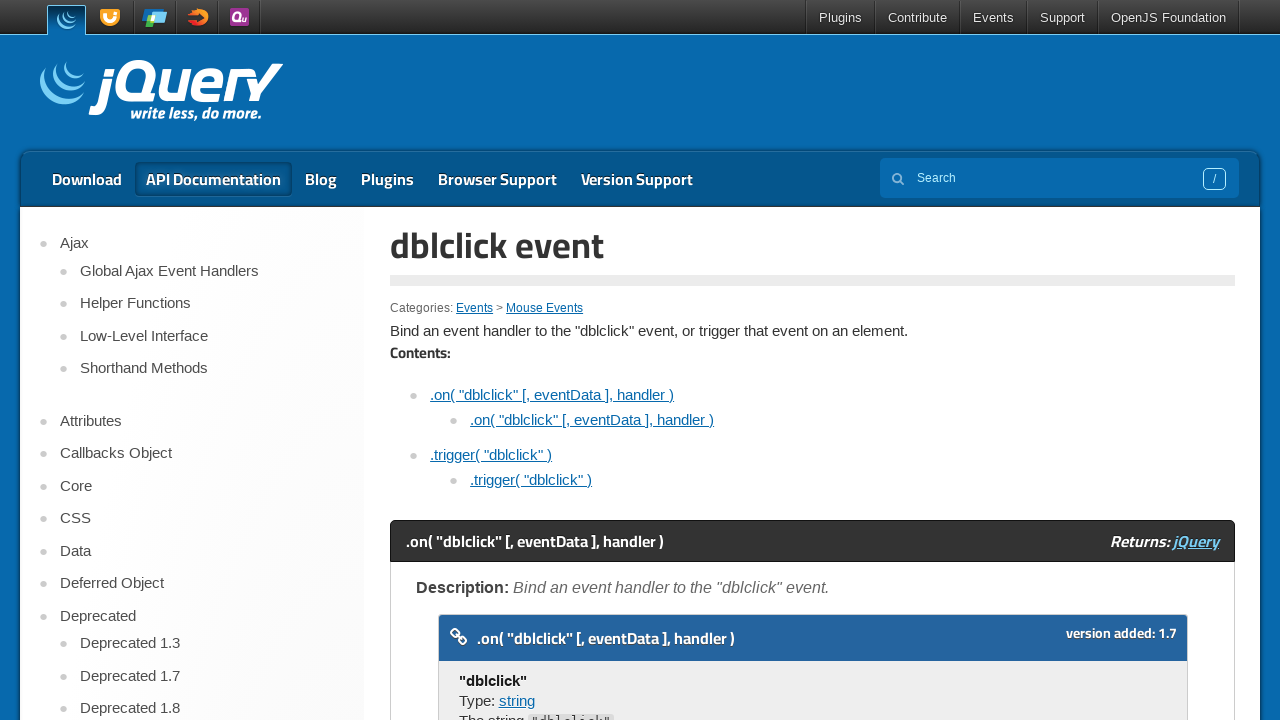

Located the iframe containing the double-click demo
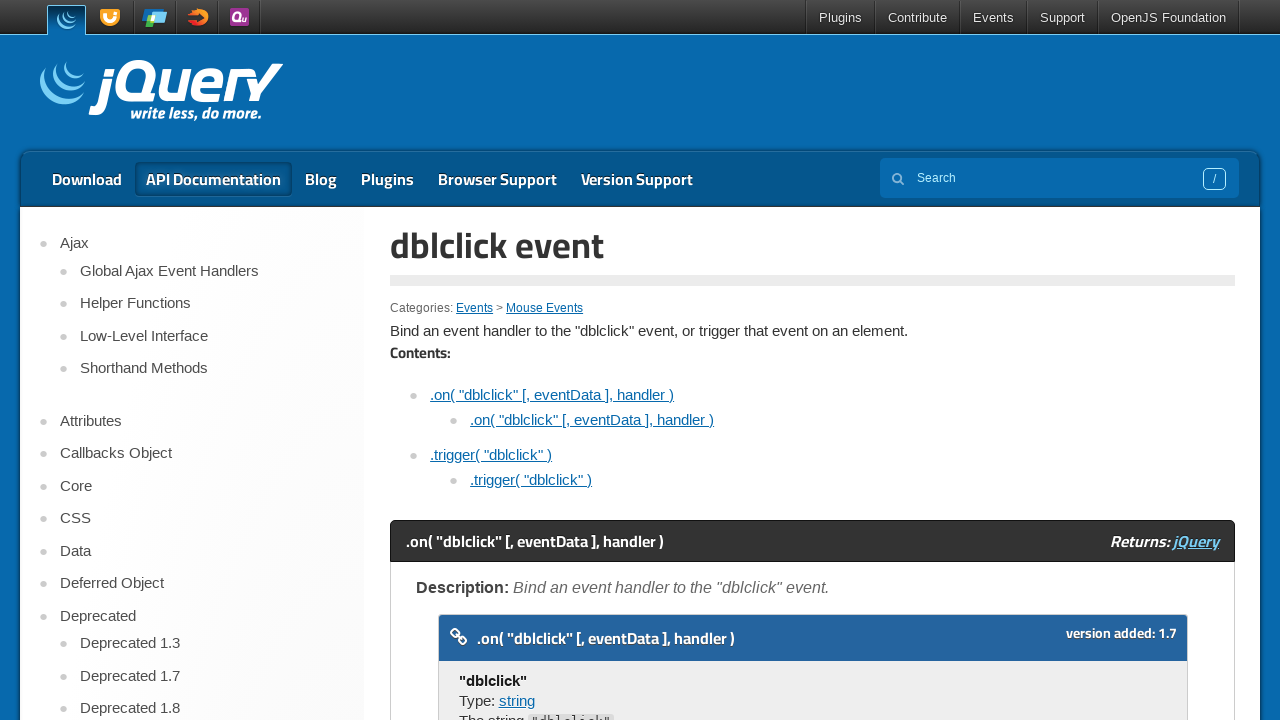

Located the div element inside the iframe
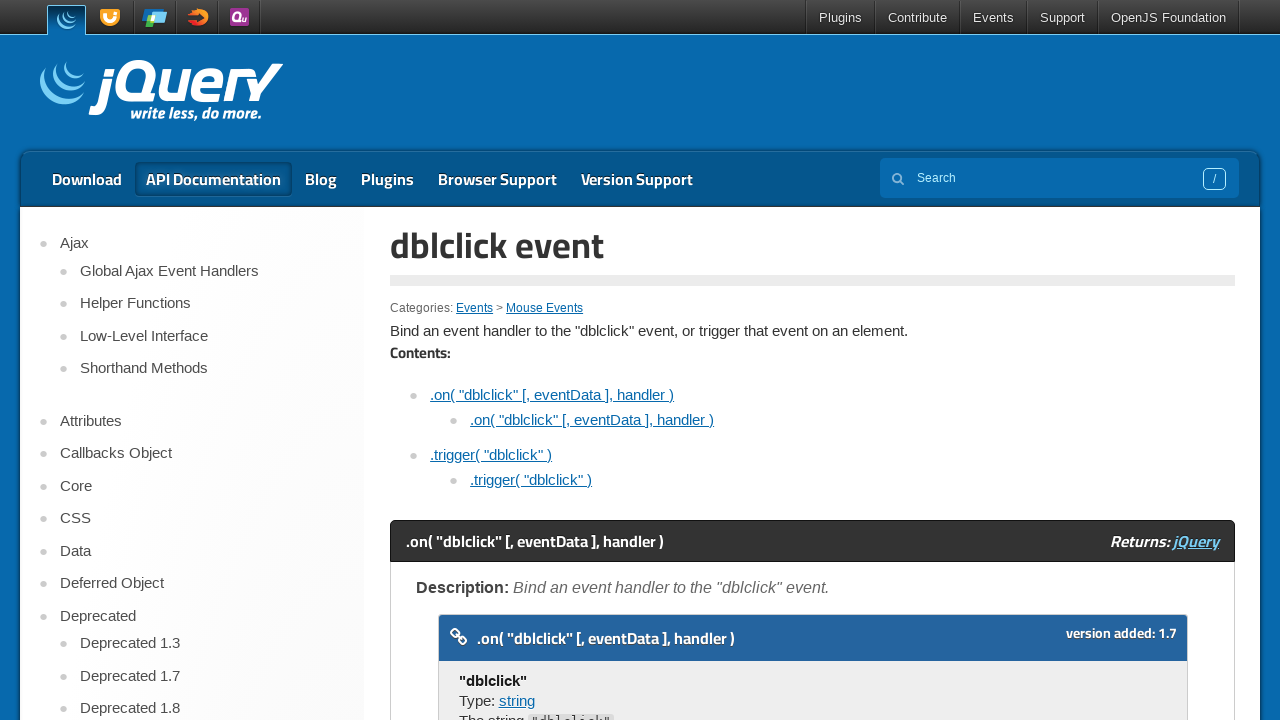

Double-clicked the div element to change its background color from blue to yellow at (478, 360) on iframe >> nth=0 >> internal:control=enter-frame >> div >> nth=0
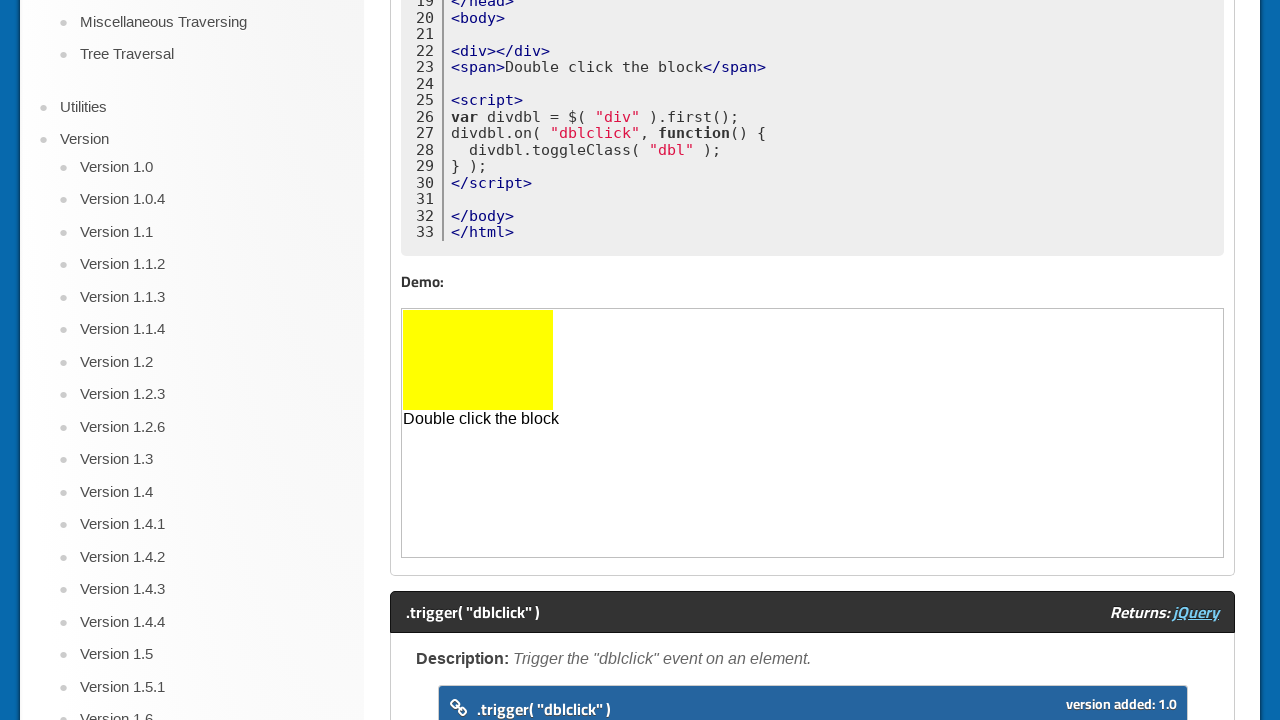

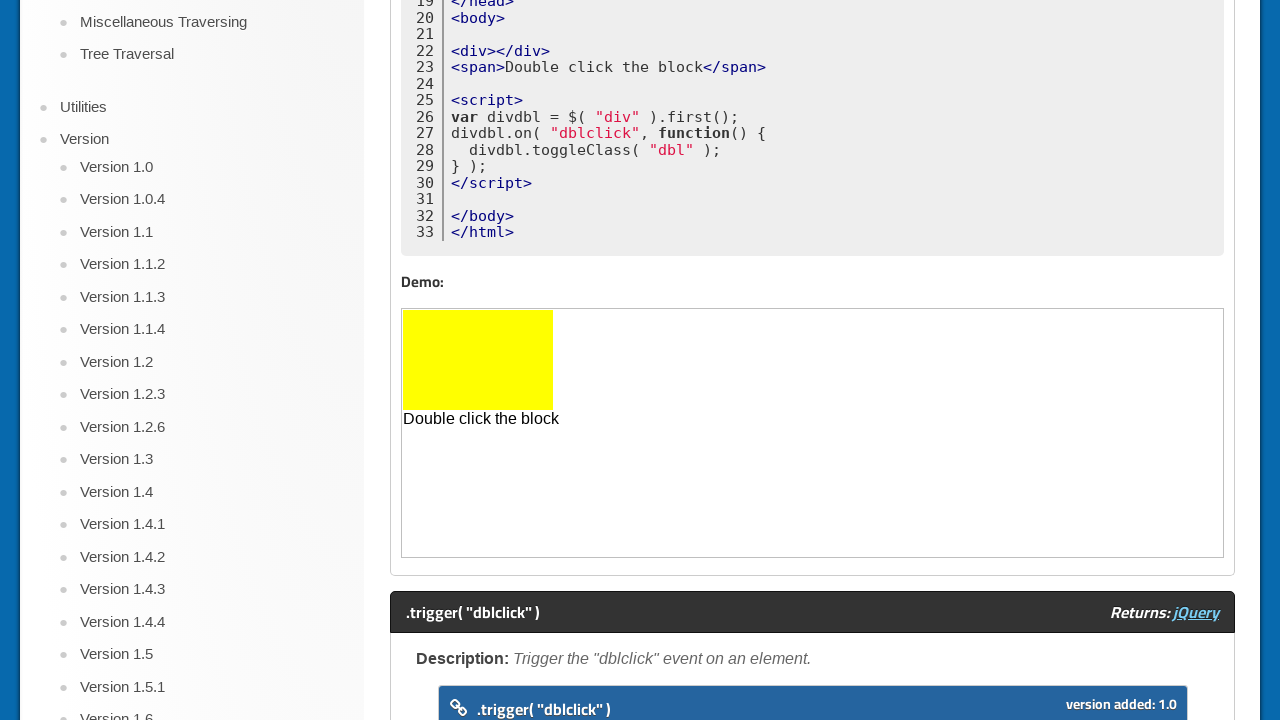